Tests drag-and-drop functionality by dragging an element from source to target using the dragAndDrop method

Starting URL: https://jqueryui.com/droppable/

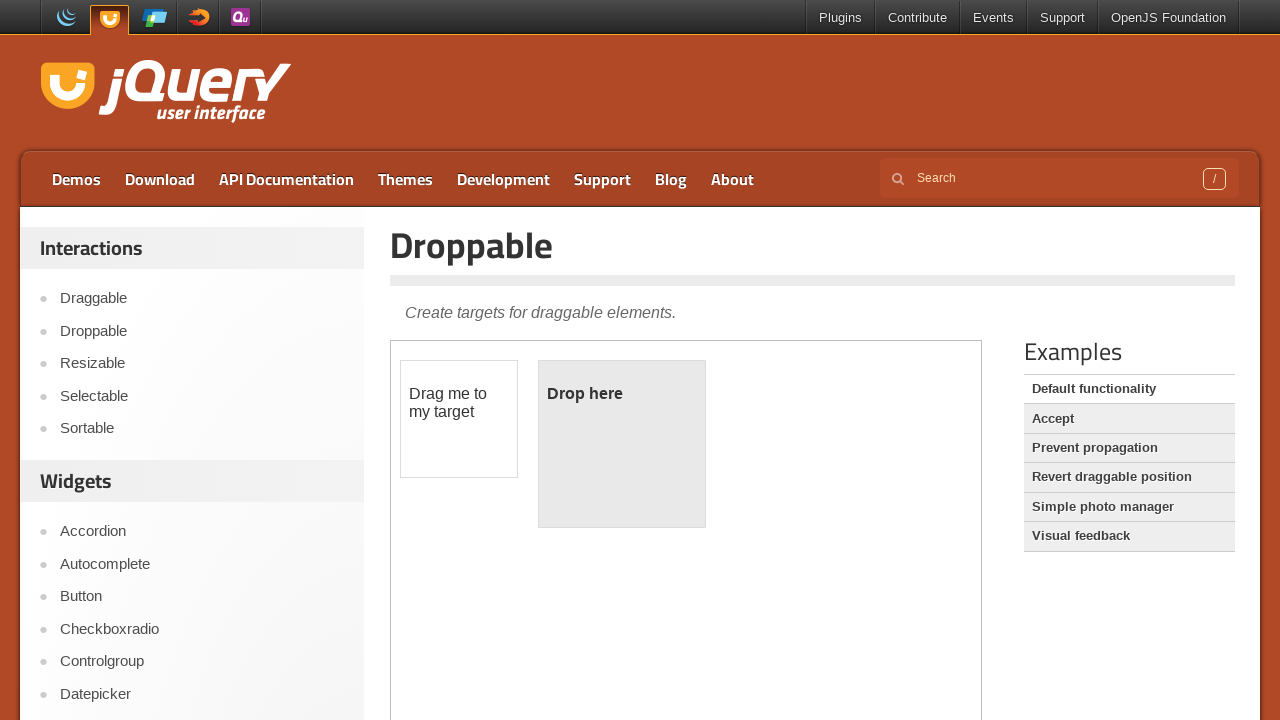

Located the iframe containing draggable elements
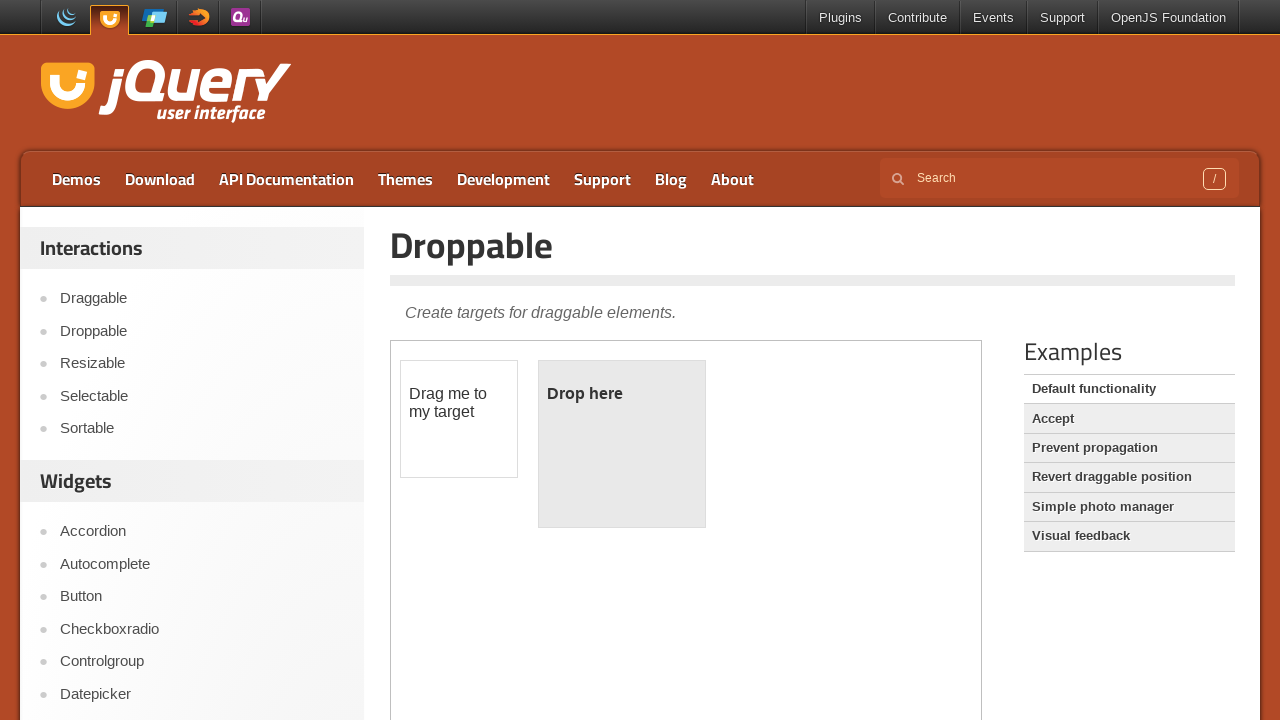

Located the source draggable element
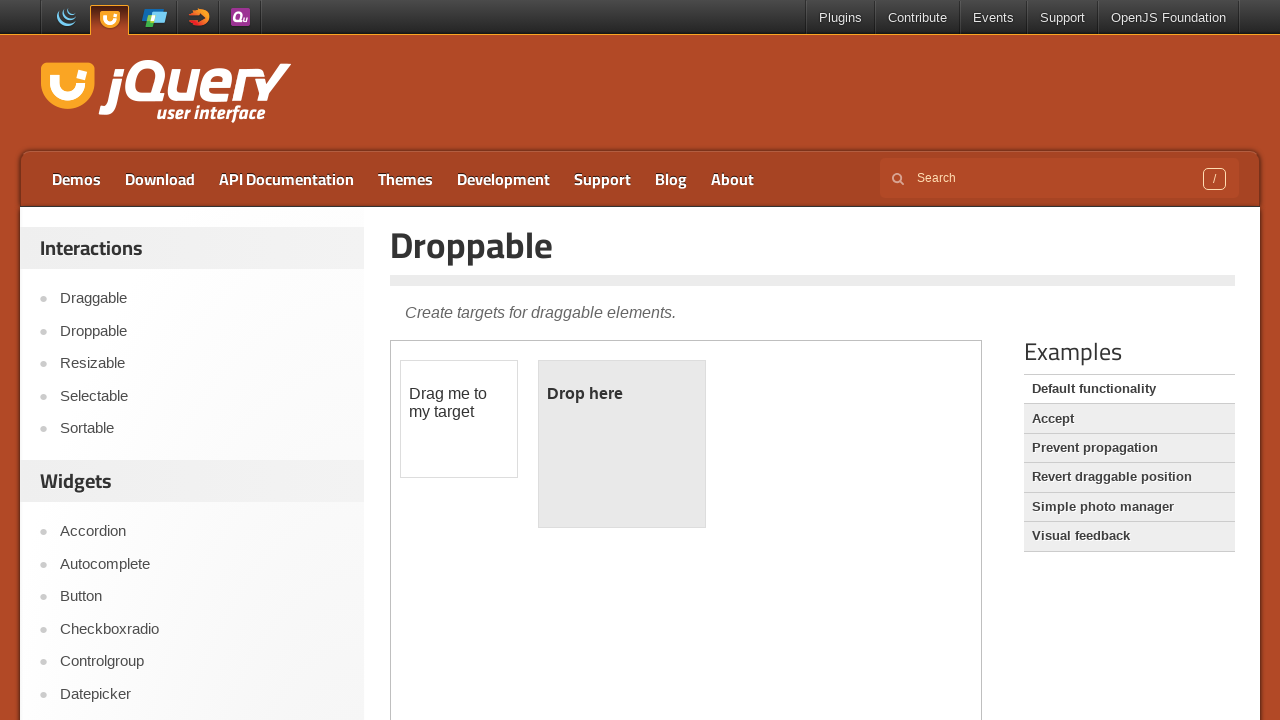

Located the target droppable element
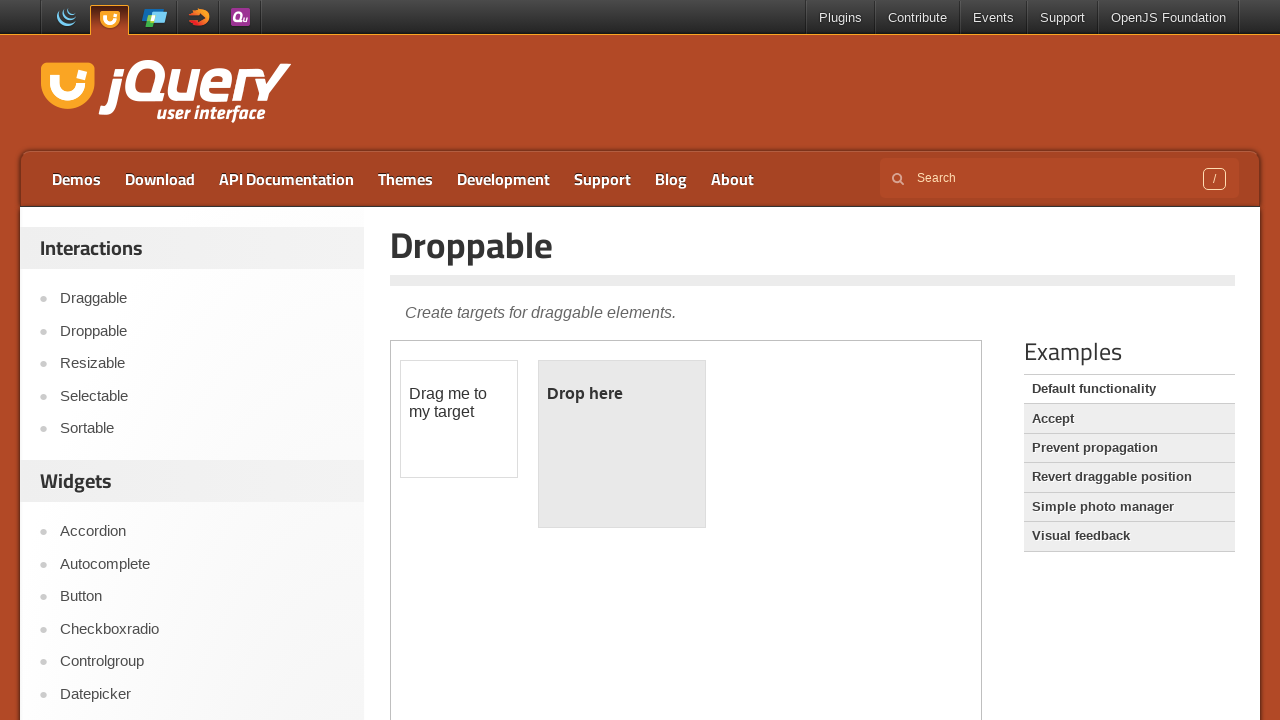

Dragged source element to target droppable area at (622, 444)
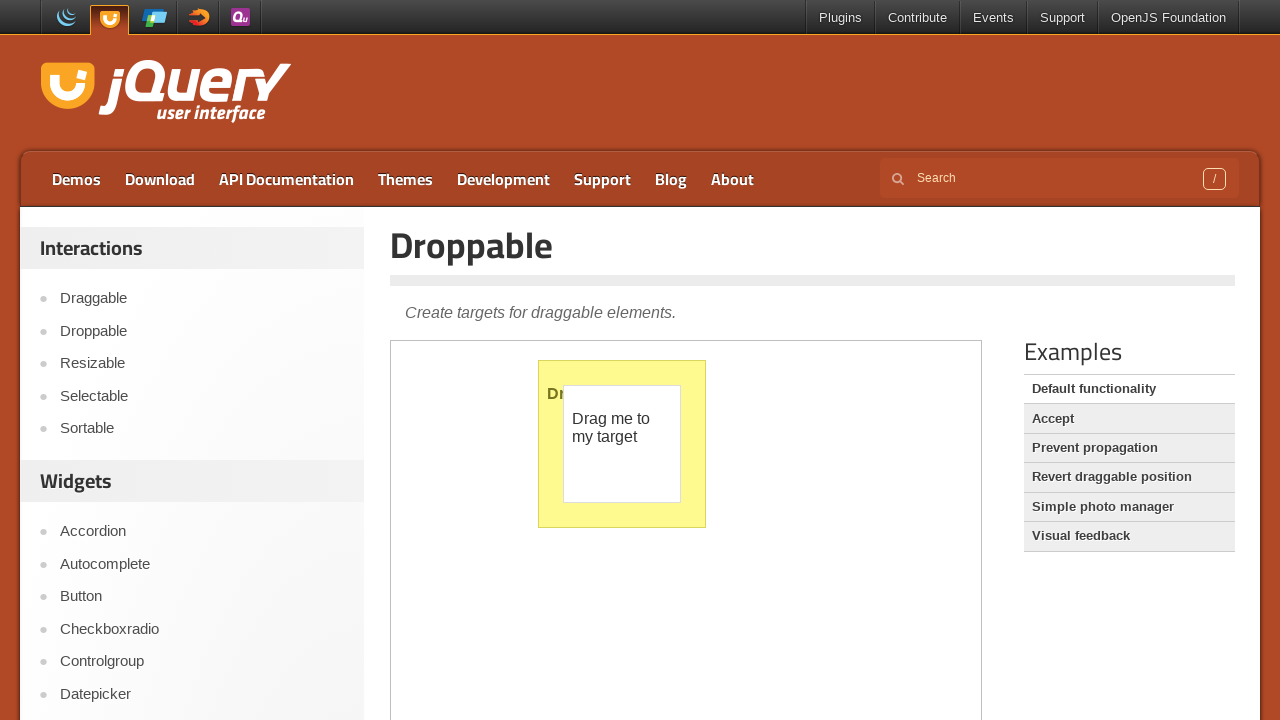

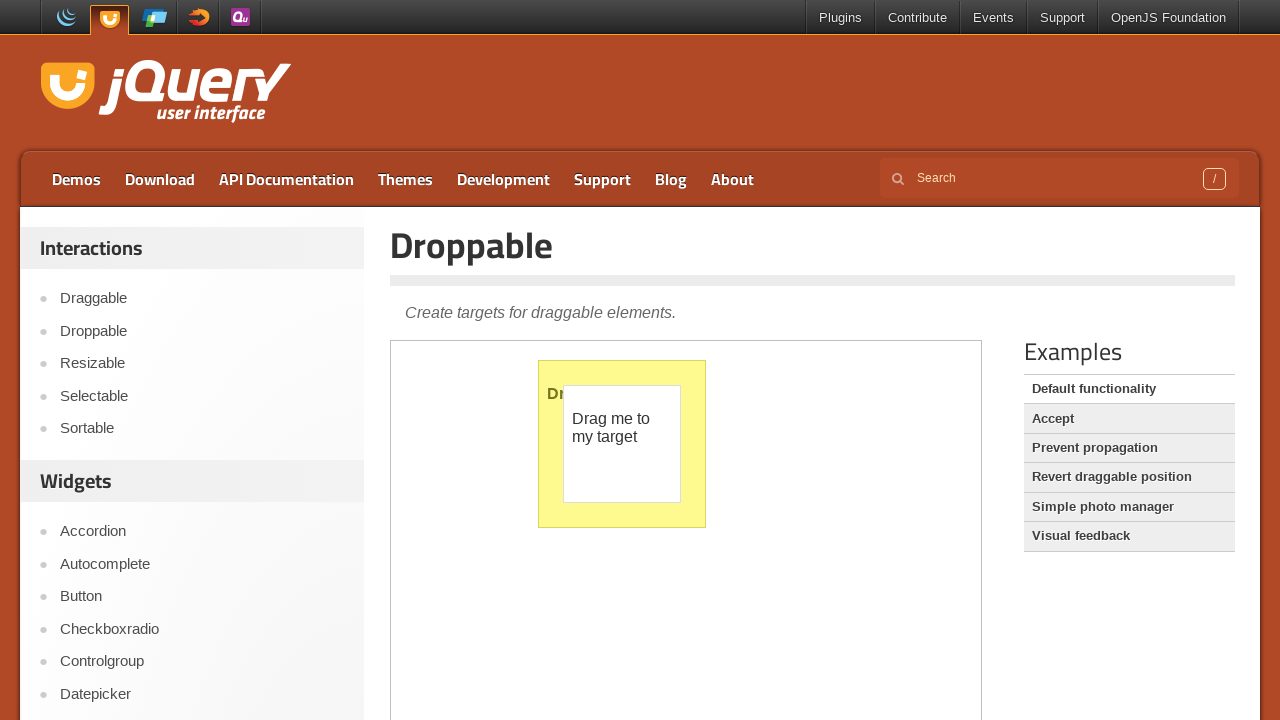